Tests the Selectable functionality by clicking on list items and grid items to select them.

Starting URL: https://demoqa.com/

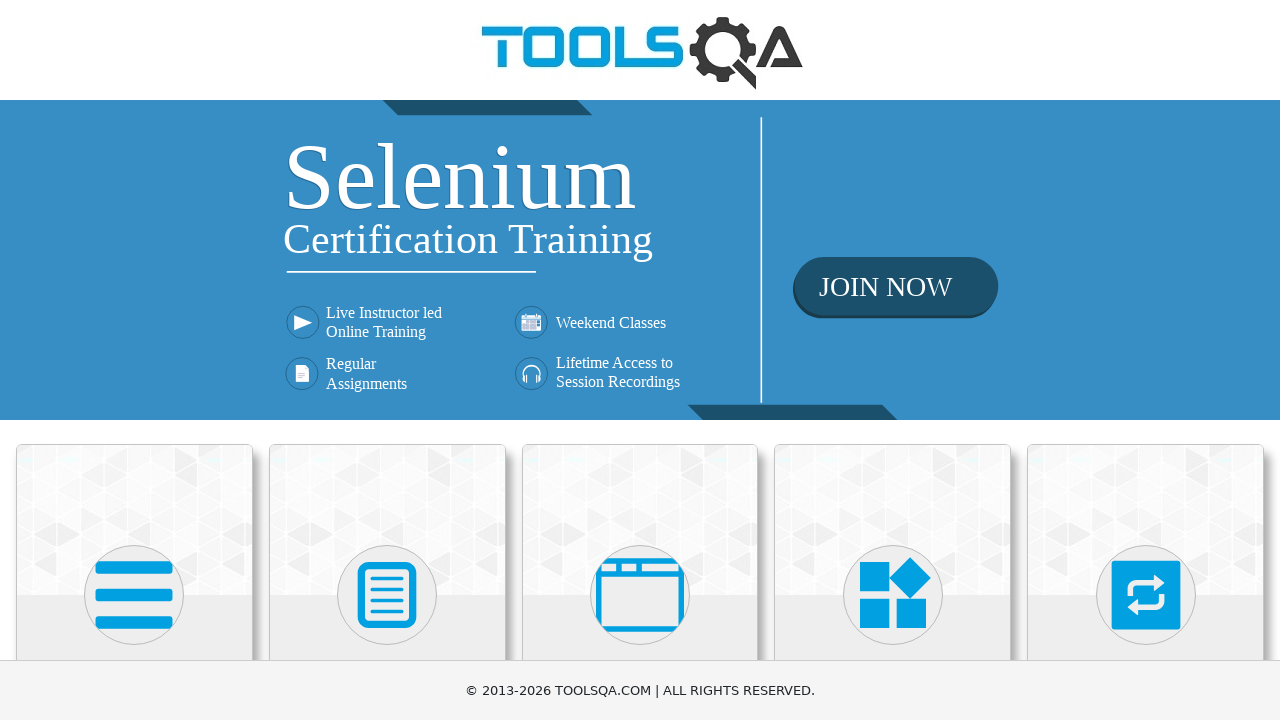

Clicked on Interactions heading at (1146, 360) on internal:role=heading[name="Interactions"i]
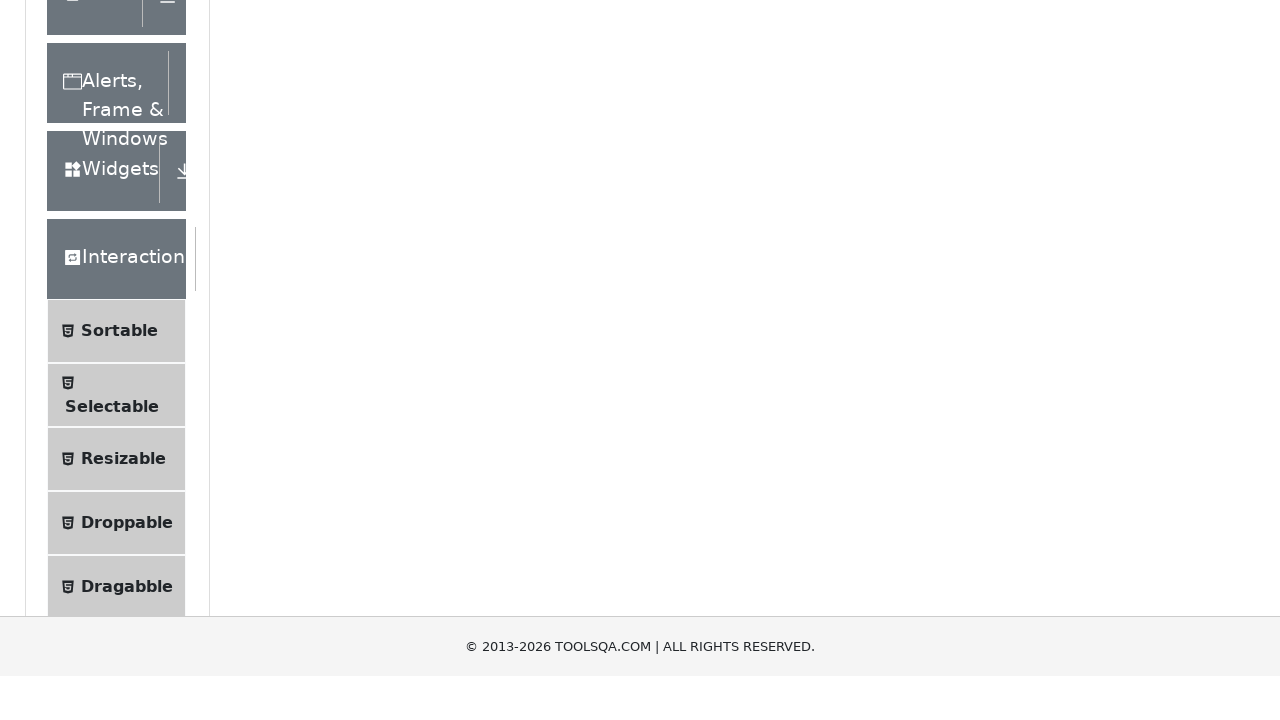

Waited for page to load after clicking Interactions
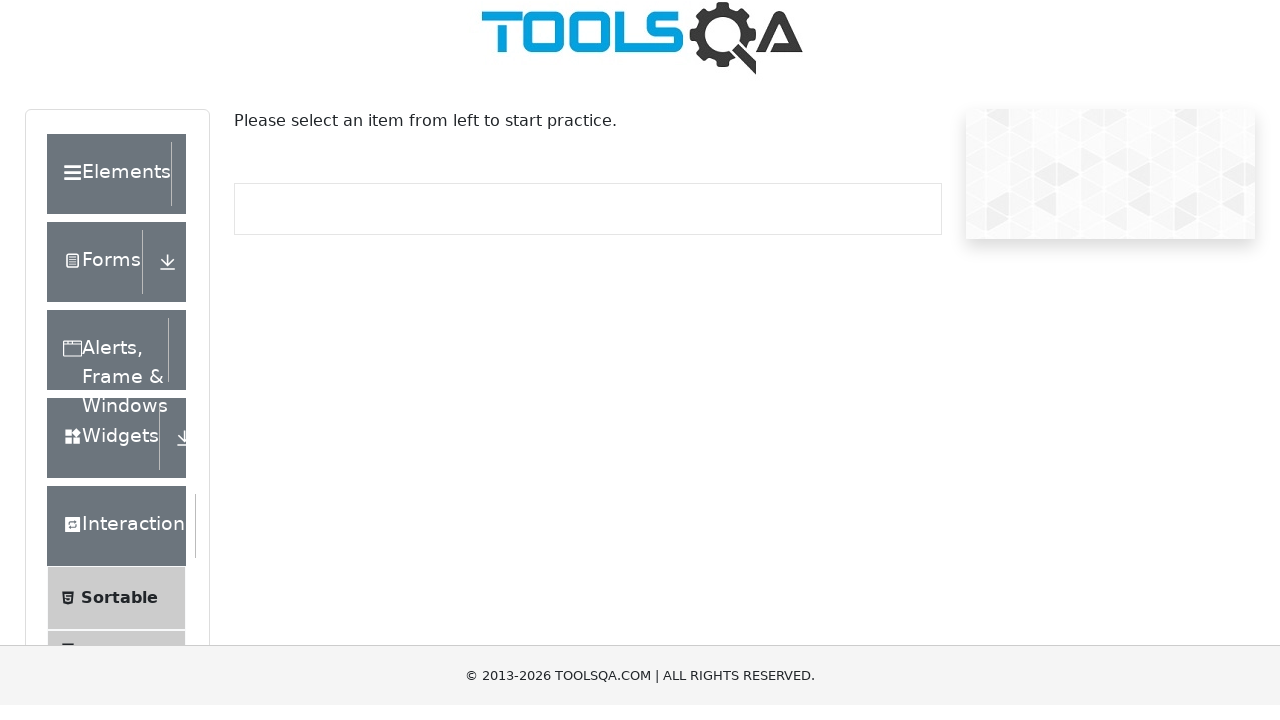

Clicked on Selectable option at (112, 360) on internal:text="Selectable"i
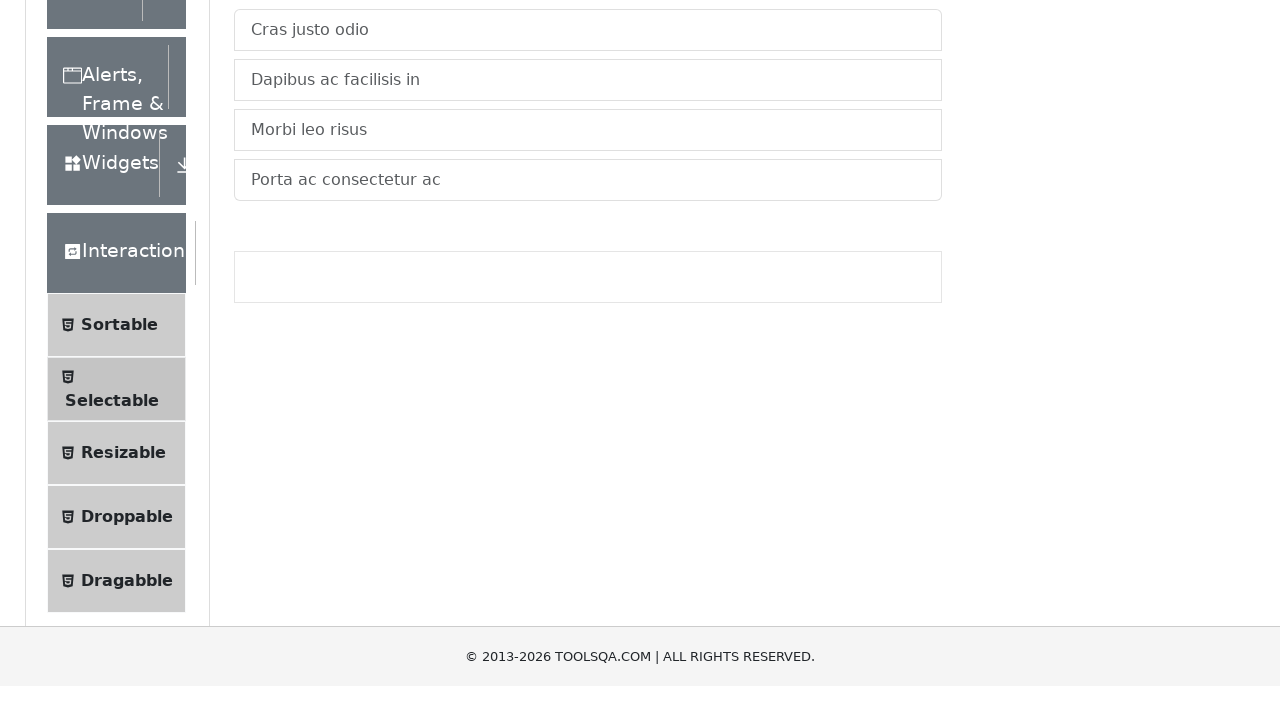

Waited for Selectable page to load
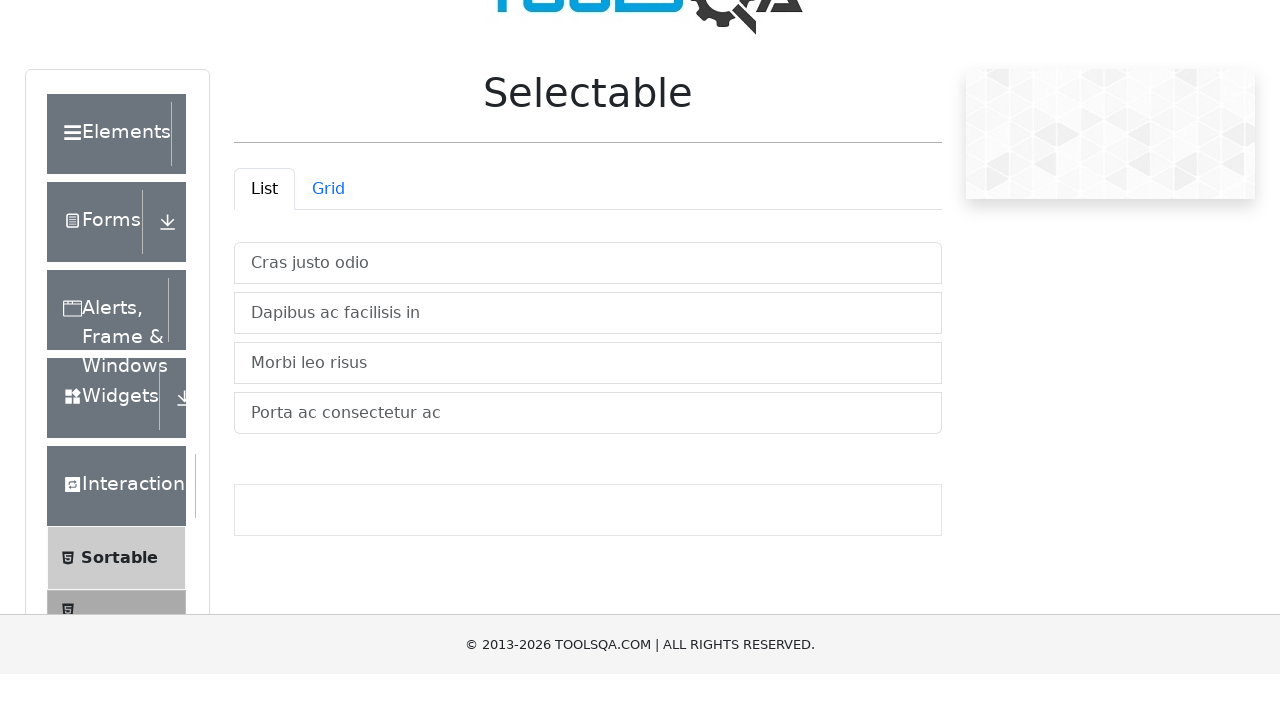

Selected item 1 from vertical list at (588, 318) on #verticalListContainer > li:nth-child(1)
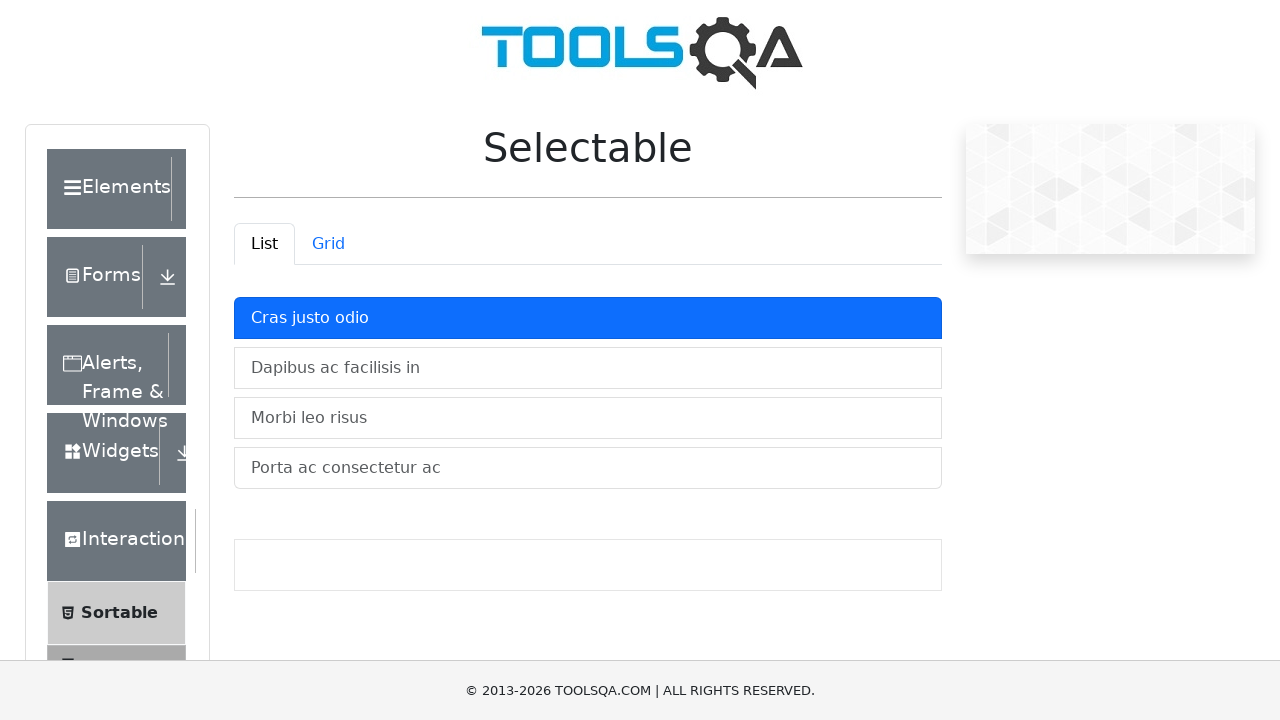

Selected item 2 from vertical list at (588, 368) on #verticalListContainer > li:nth-child(2)
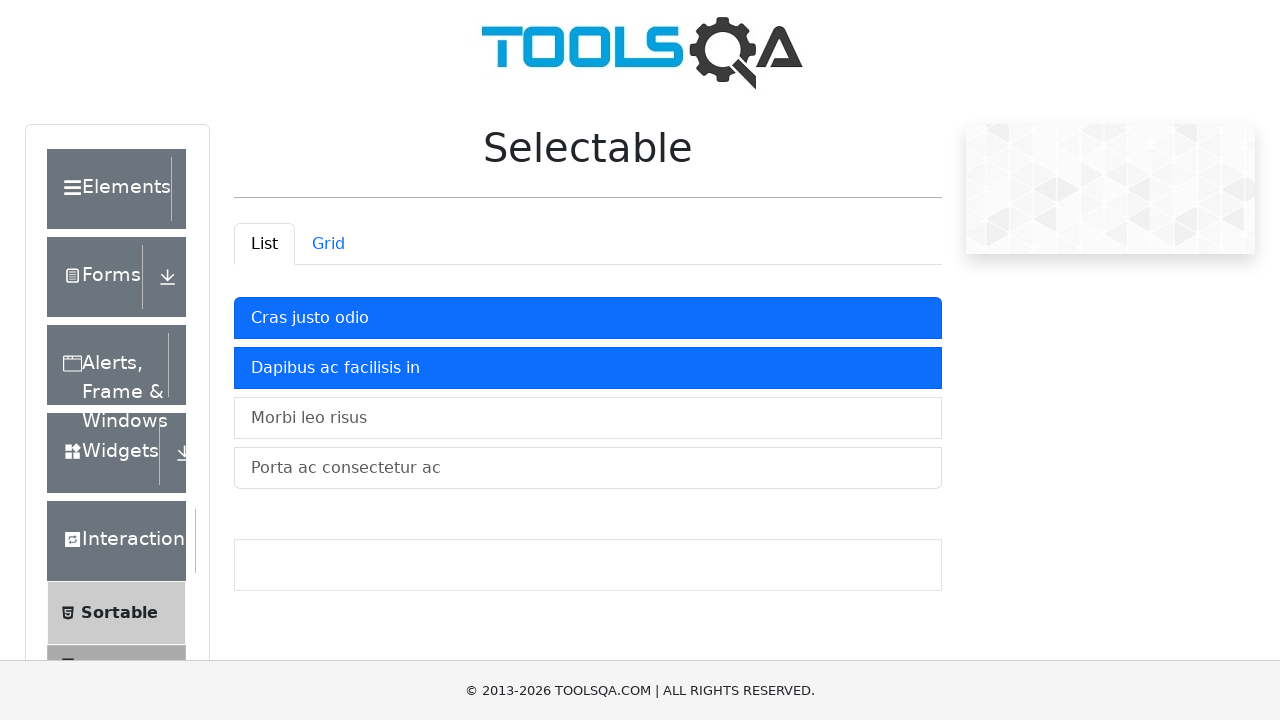

Selected item 3 from vertical list at (588, 418) on #verticalListContainer > li:nth-child(3)
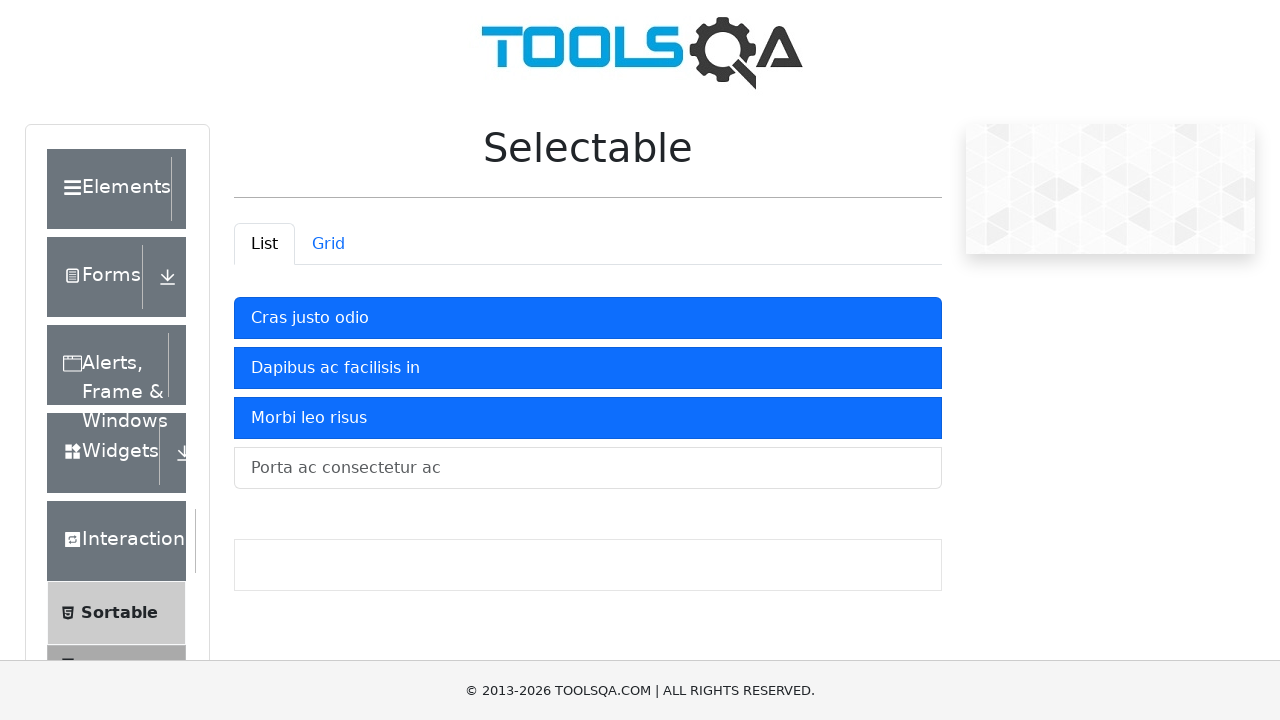

Selected item 4 from vertical list at (588, 468) on #verticalListContainer > li:nth-child(4)
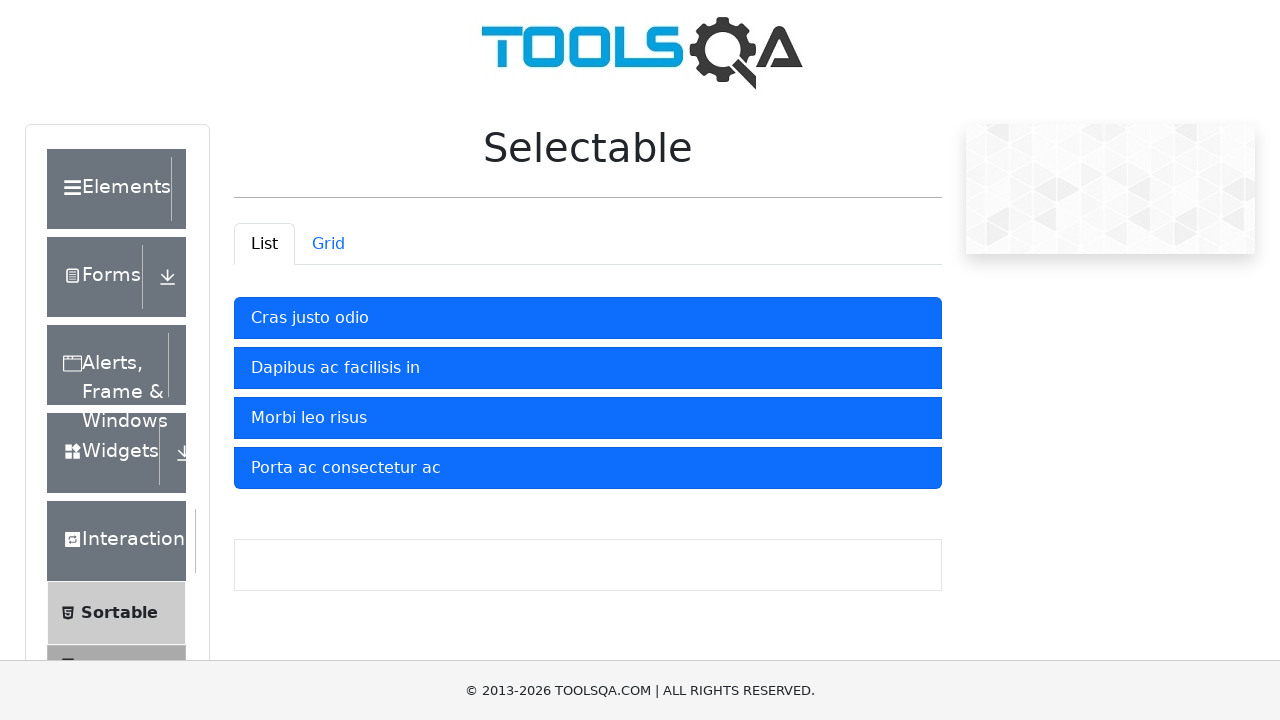

Switched to Grid tab at (328, 244) on internal:role=tab[name="Grid"i]
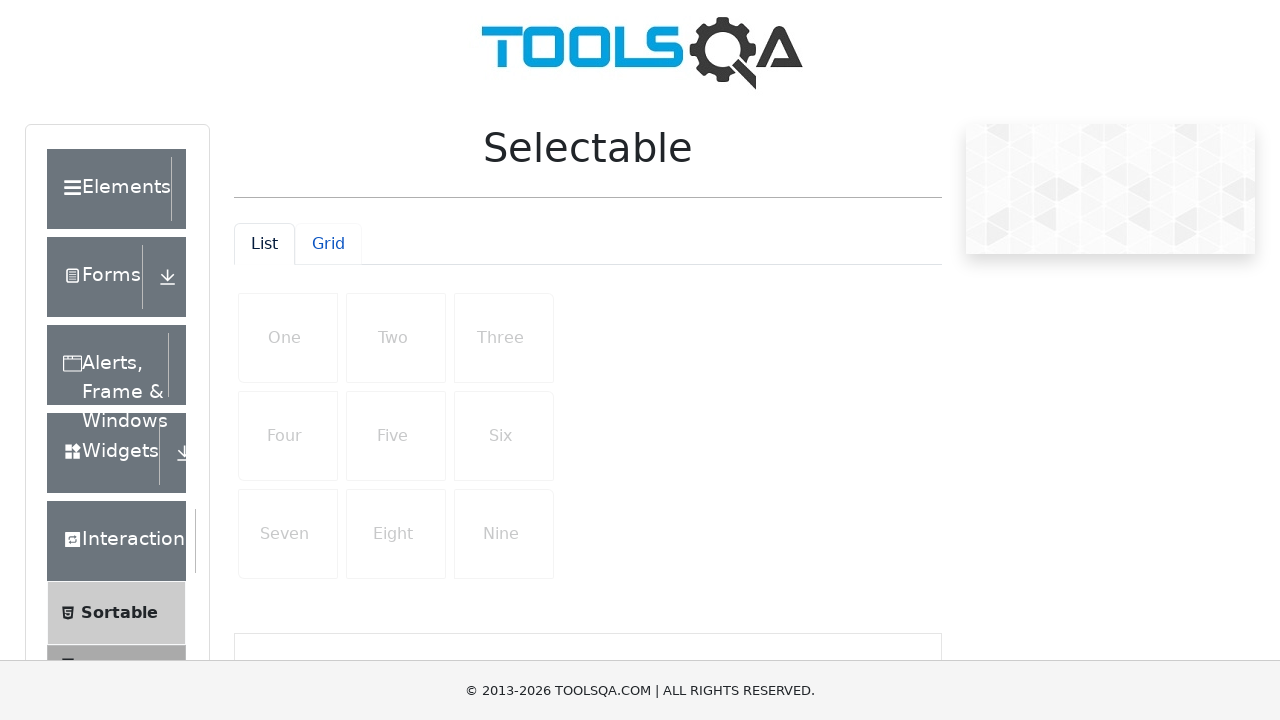

Selected item at row 1, column 1 in grid at (288, 338) on #row1 > li:nth-child(1)
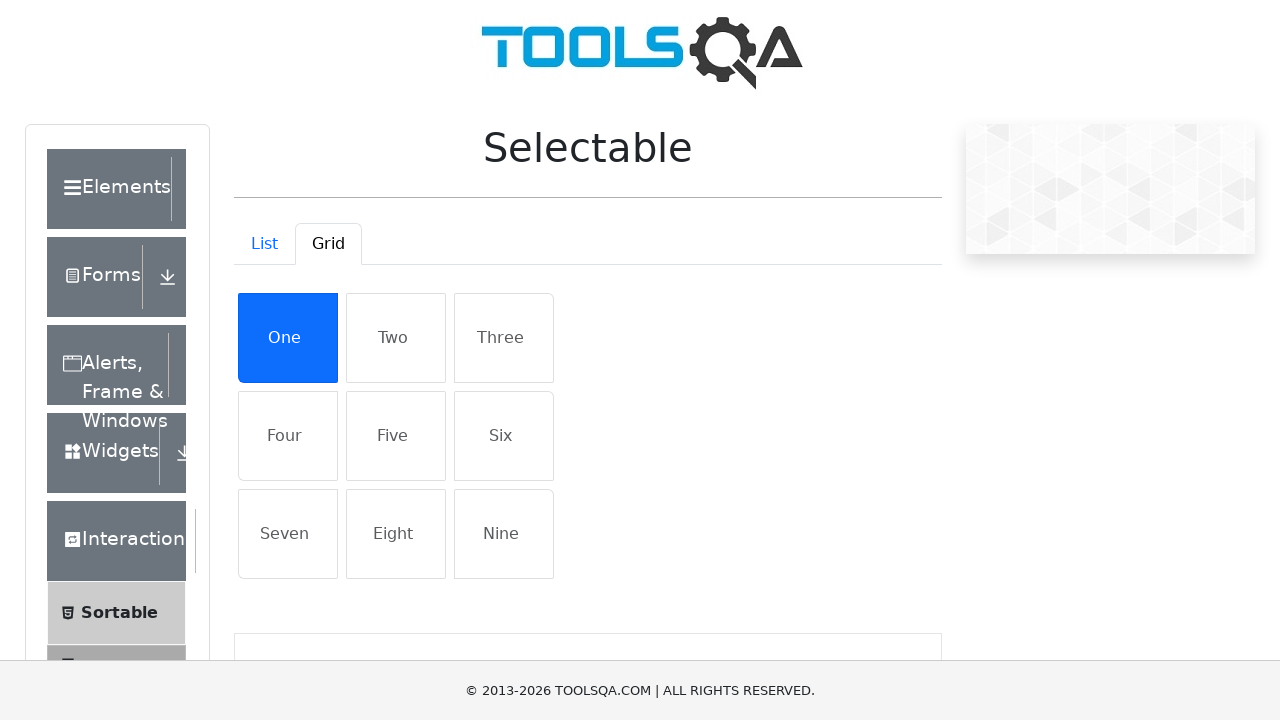

Selected item at row 1, column 2 in grid at (396, 338) on #row1 > li:nth-child(2)
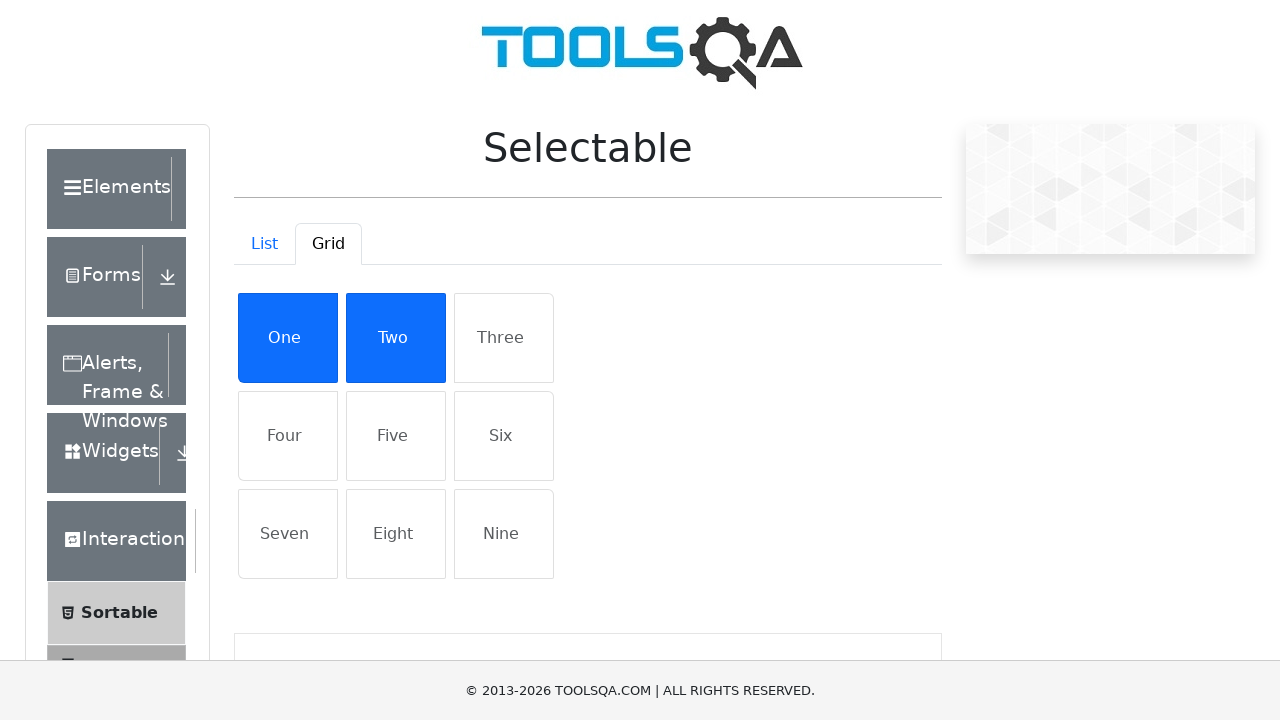

Selected item at row 1, column 3 in grid at (504, 338) on #row1 > li:nth-child(3)
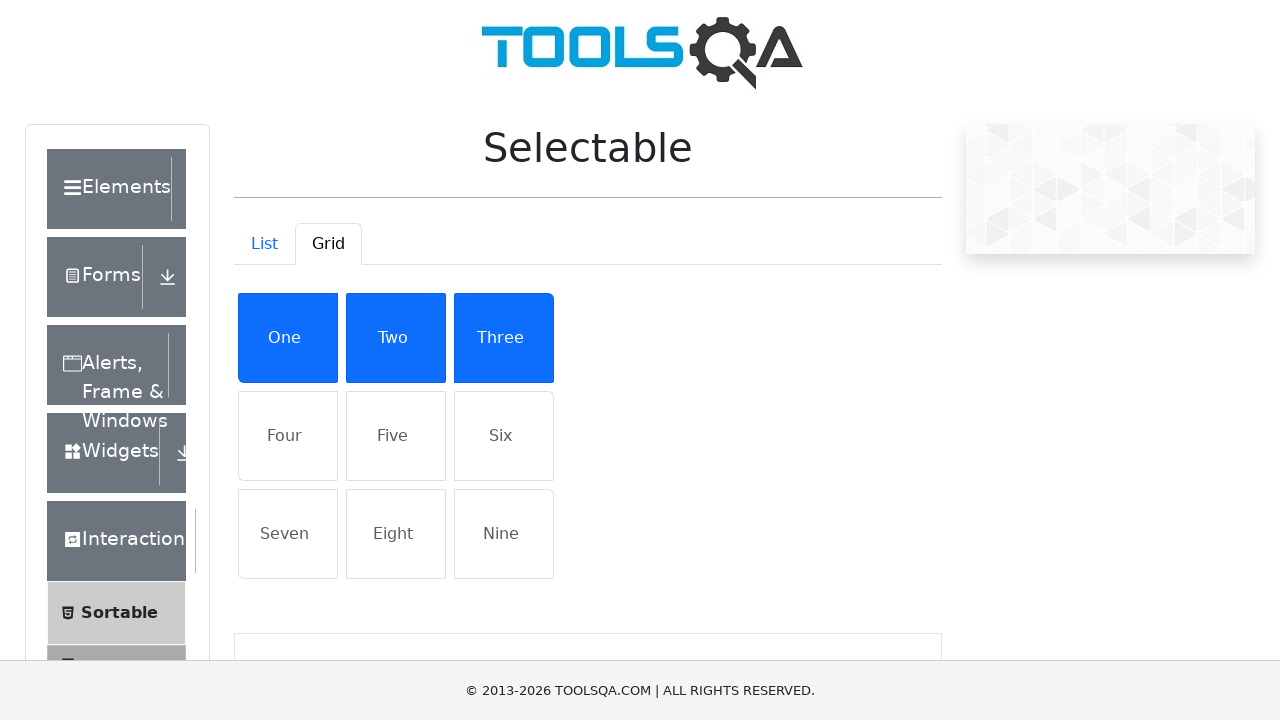

Selected item at row 2, column 1 in grid at (288, 436) on #row2 > li:nth-child(1)
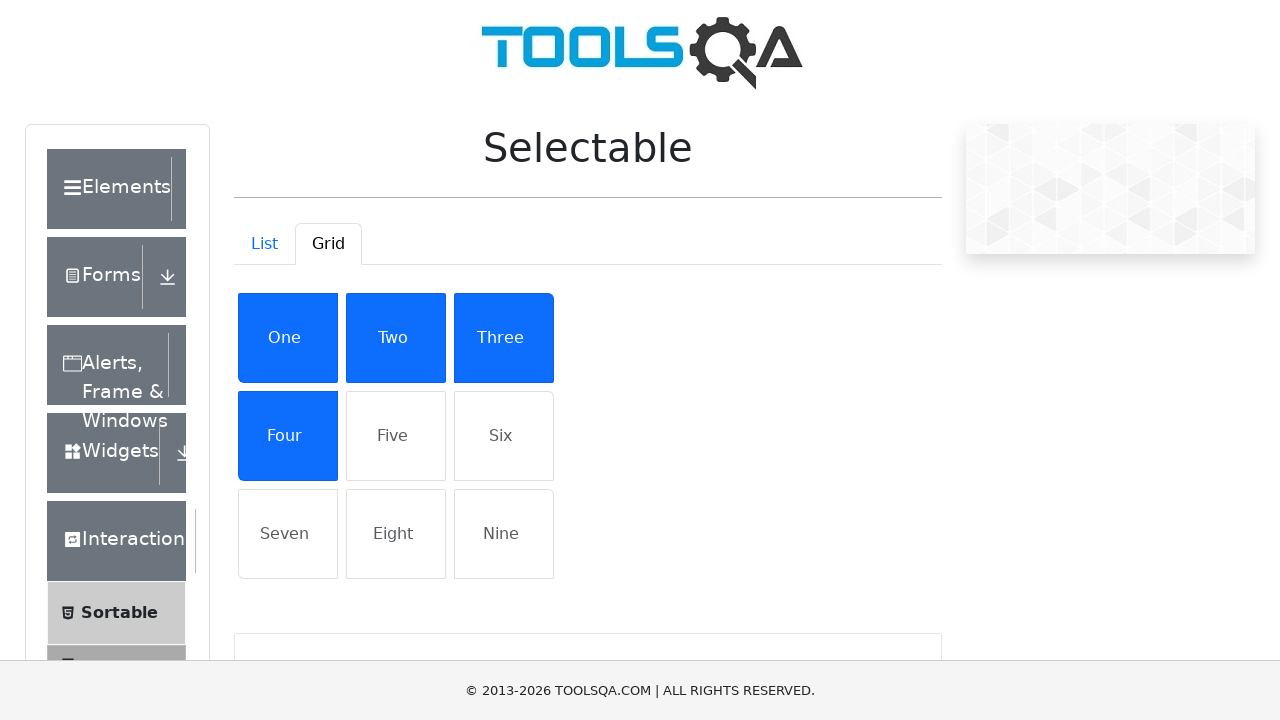

Selected item at row 2, column 2 in grid at (396, 436) on #row2 > li:nth-child(2)
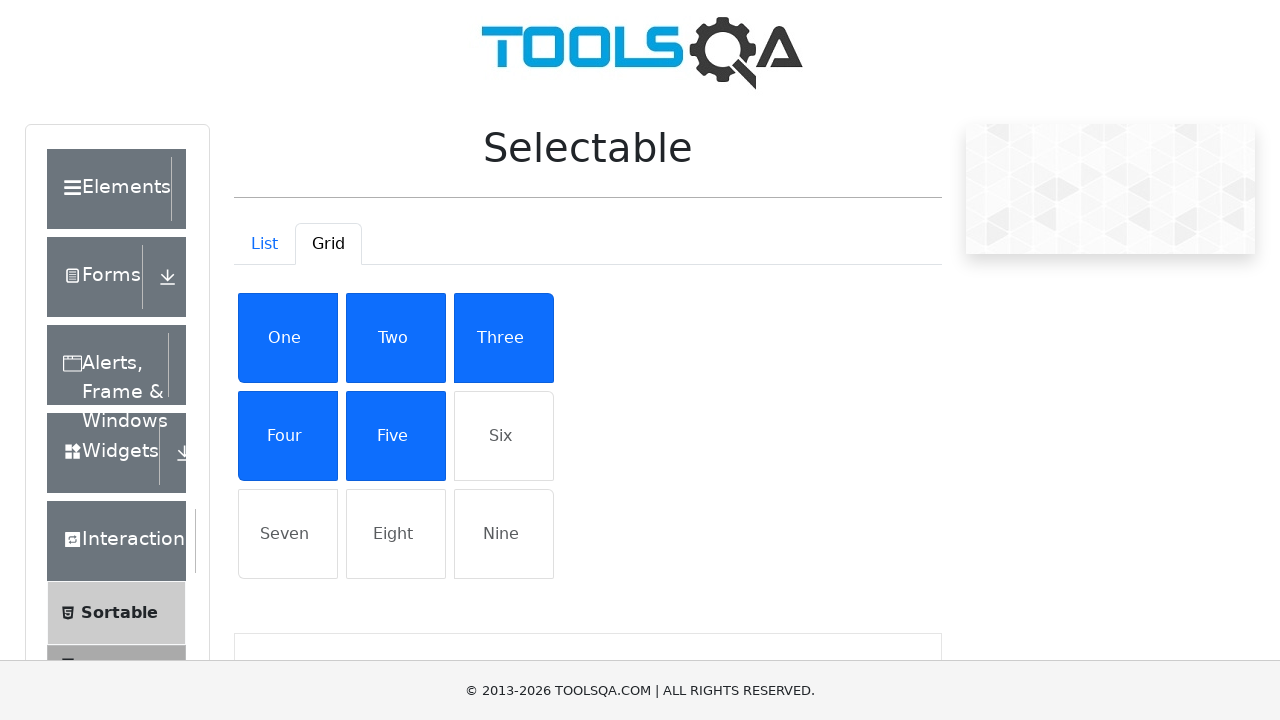

Selected item at row 2, column 3 in grid at (504, 436) on #row2 > li:nth-child(3)
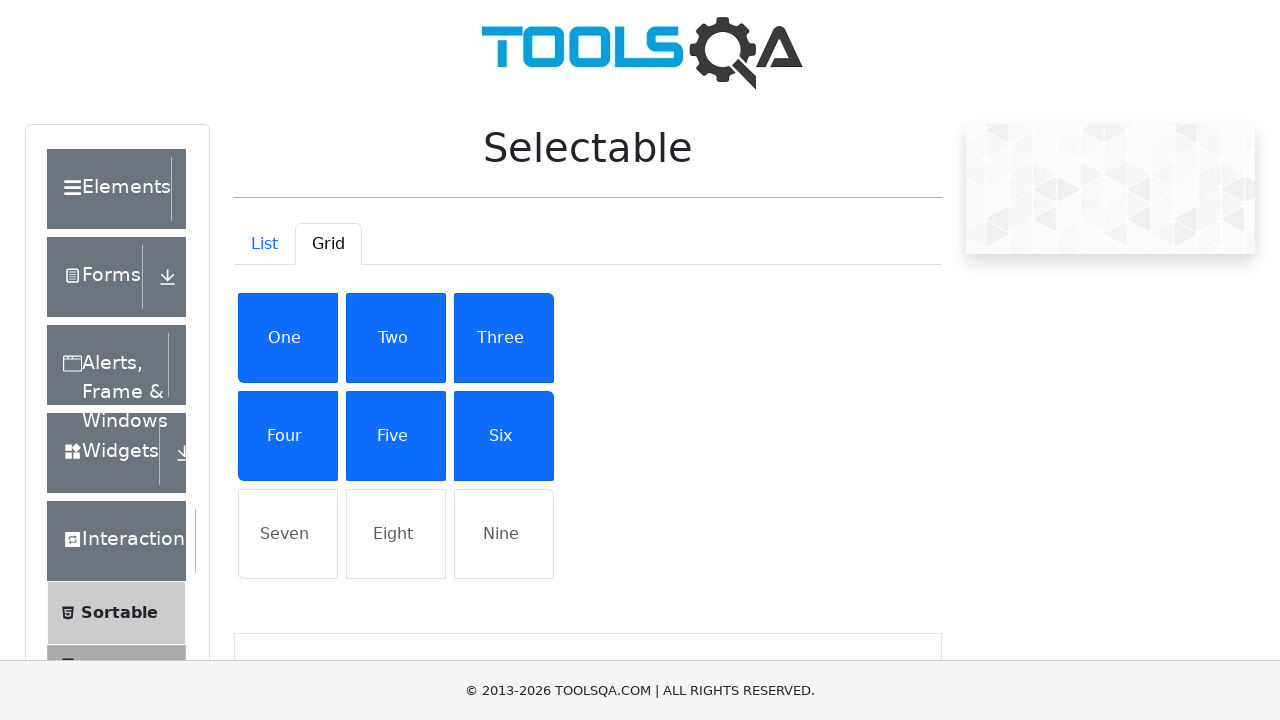

Selected item at row 3, column 1 in grid at (288, 534) on #row3 > li:nth-child(1)
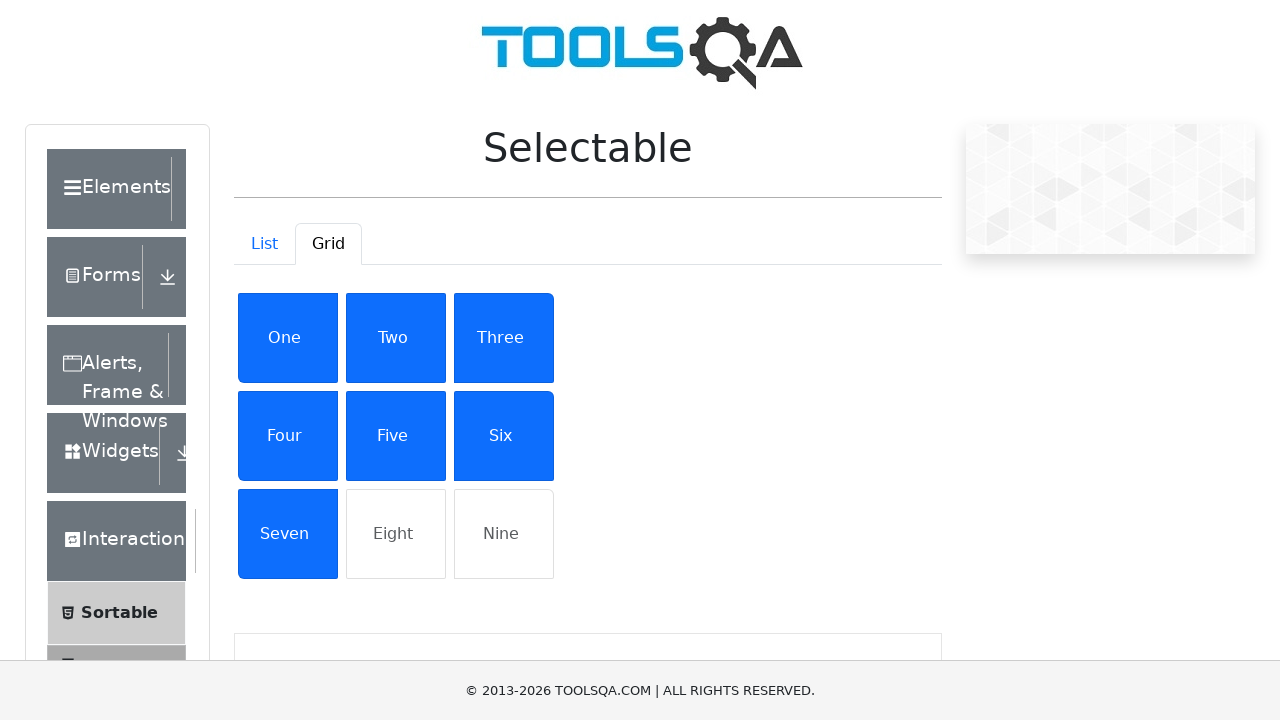

Selected item at row 3, column 2 in grid at (396, 534) on #row3 > li:nth-child(2)
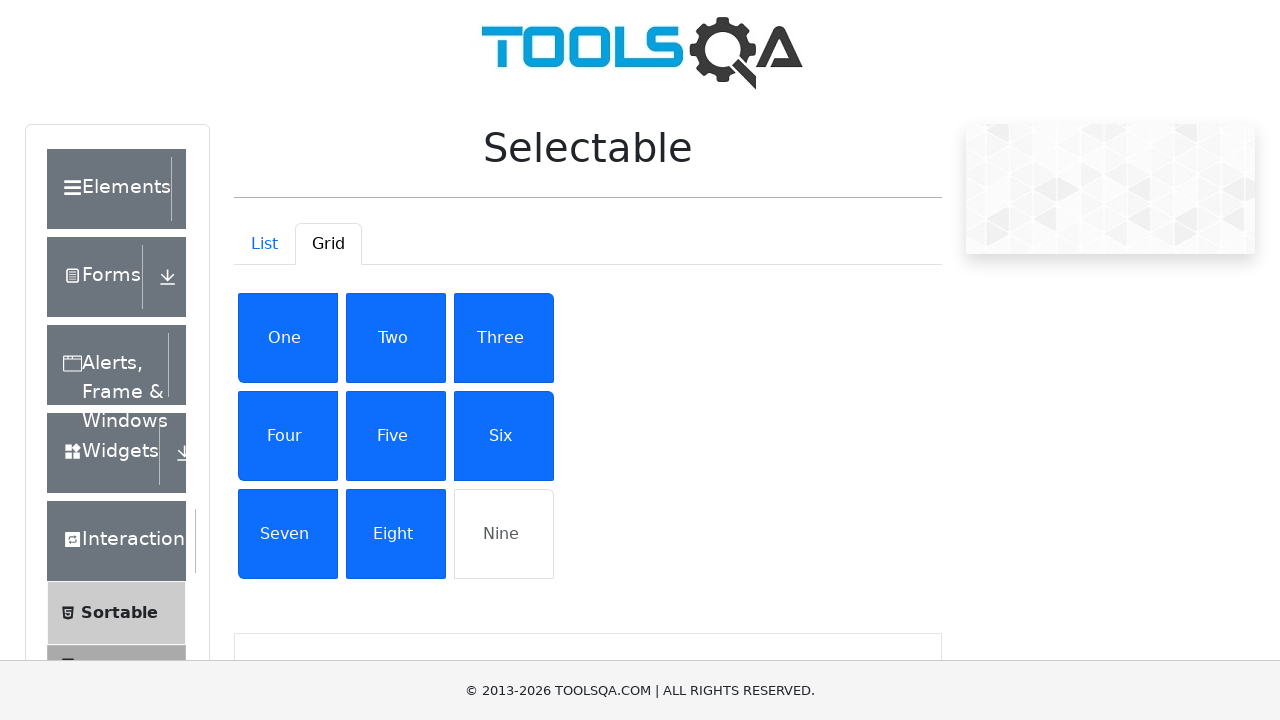

Selected item at row 3, column 3 in grid at (504, 534) on #row3 > li:nth-child(3)
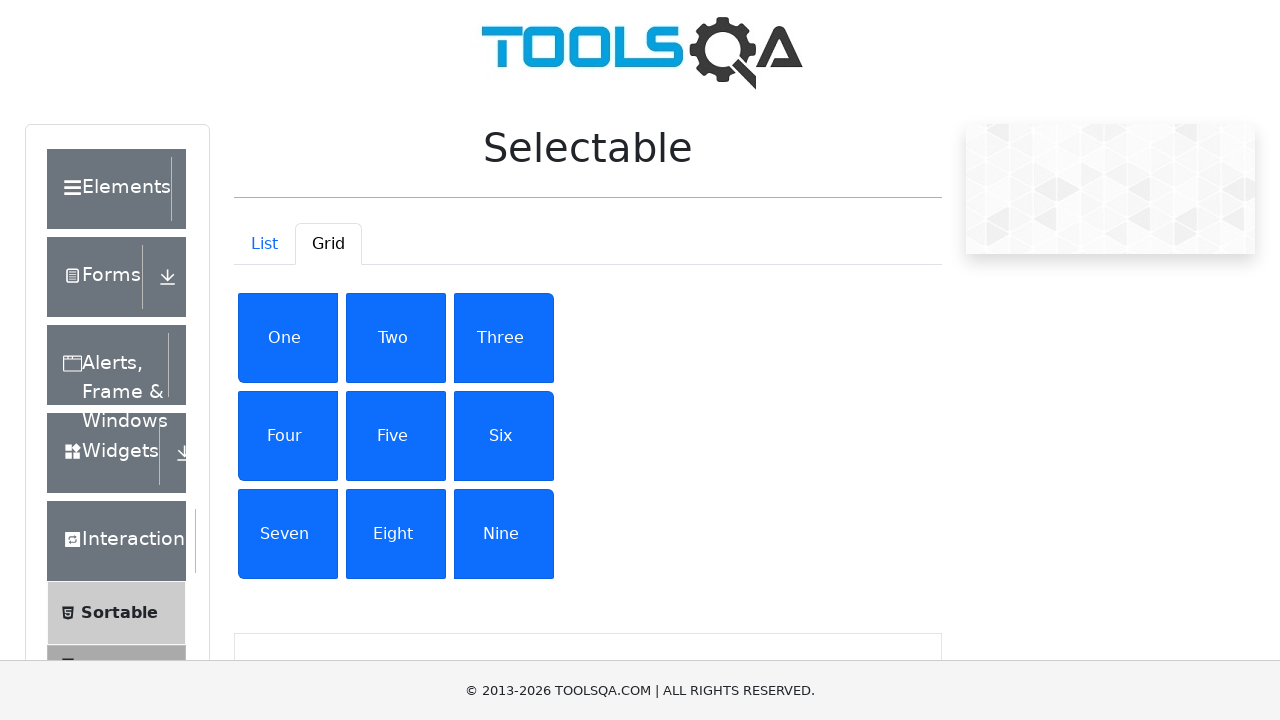

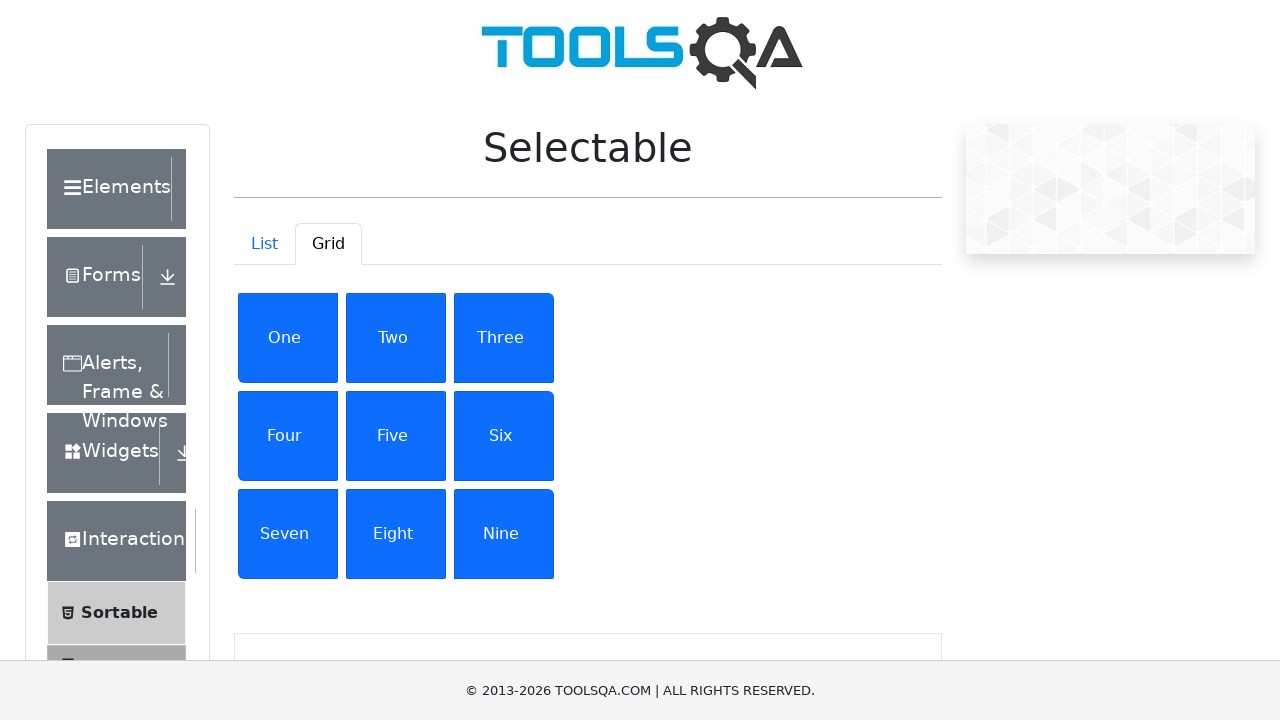